Tests dropdown selection functionality by selecting "Option 2" from a dropdown menu

Starting URL: http://the-internet.herokuapp.com/dropdown

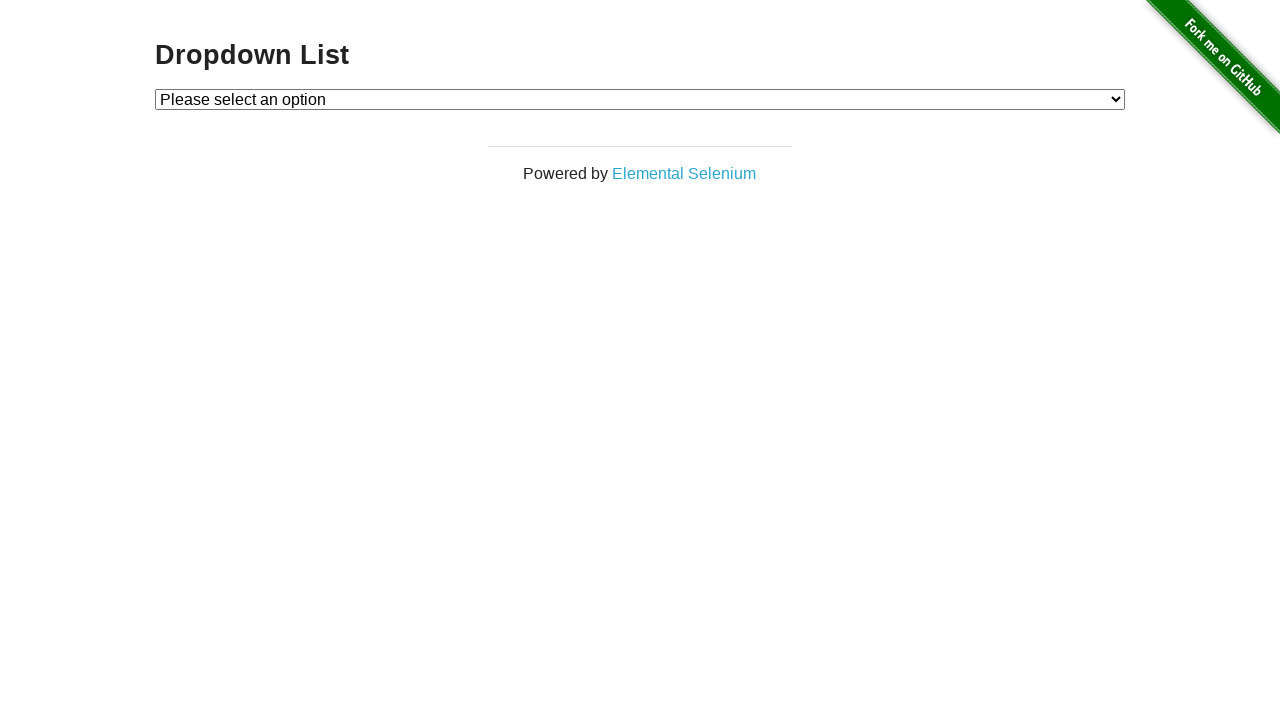

Selected 'Option 2' from the dropdown menu on #dropdown
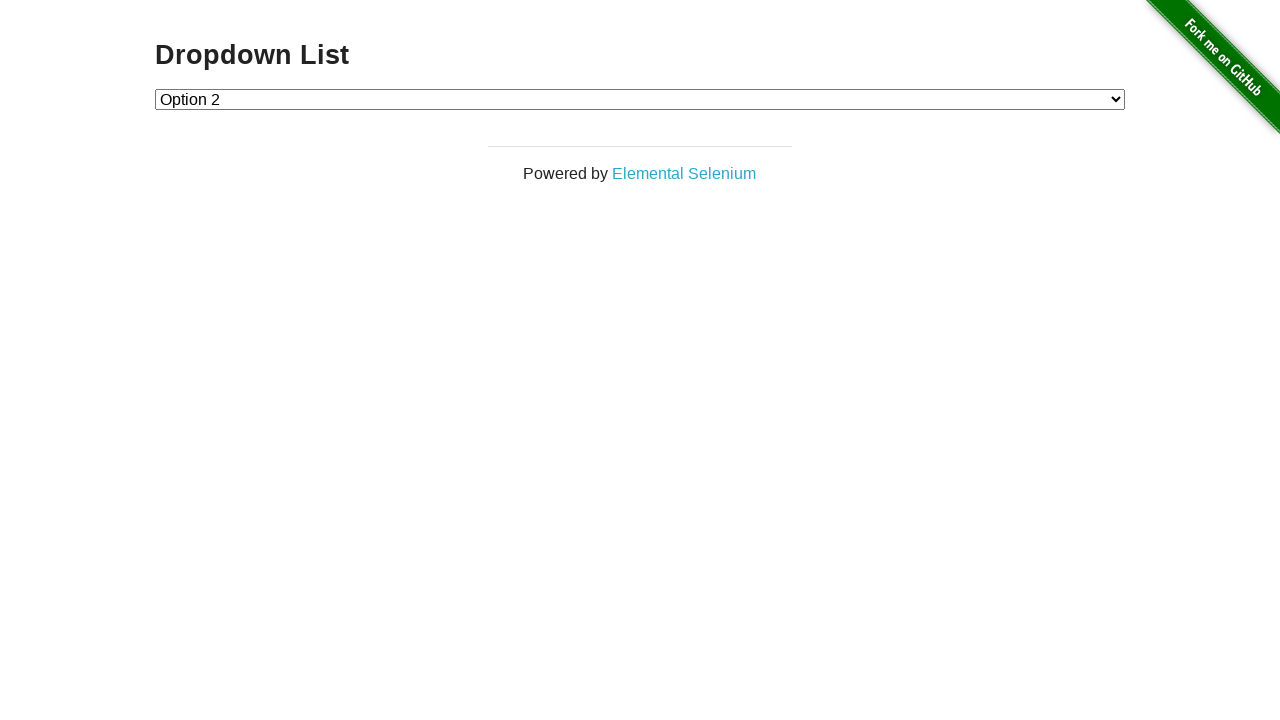

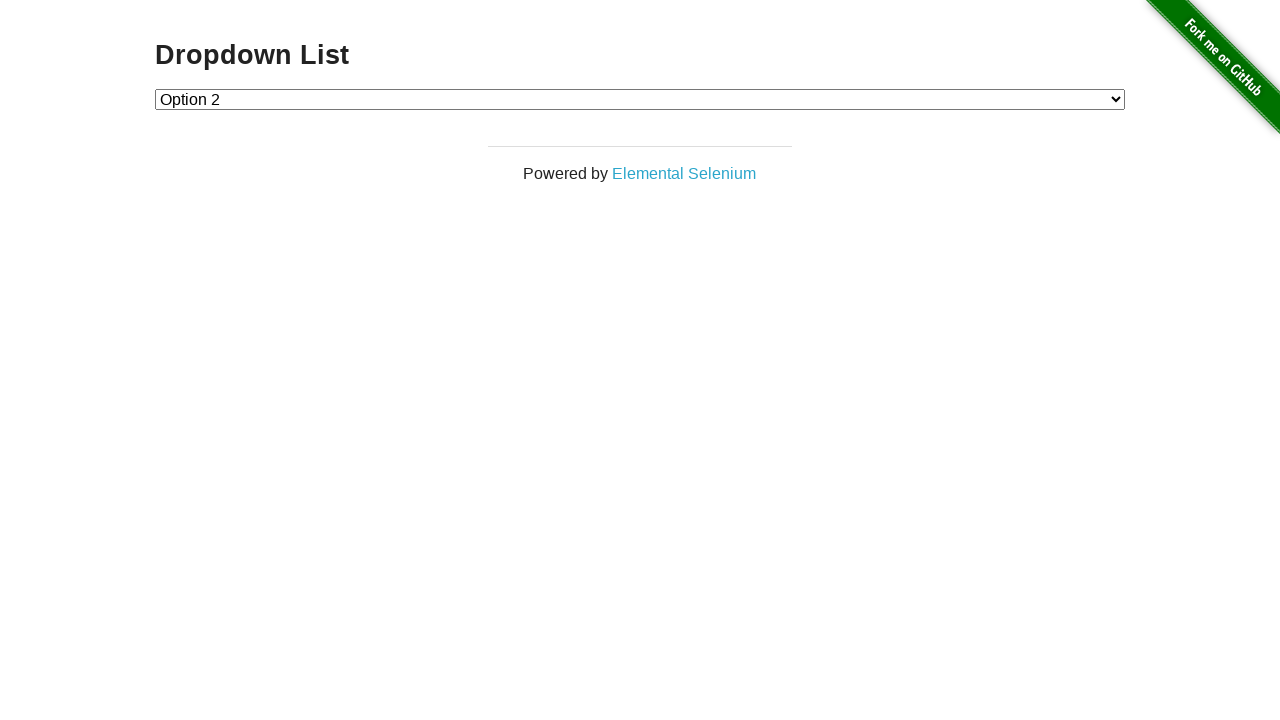